Tests a registration form by filling in personal details (name, address, email, phone, gender, hobbies, languages, skills, country, birthday, password) and submitting the form.

Starting URL: http://demo.automationtesting.in/Index.html

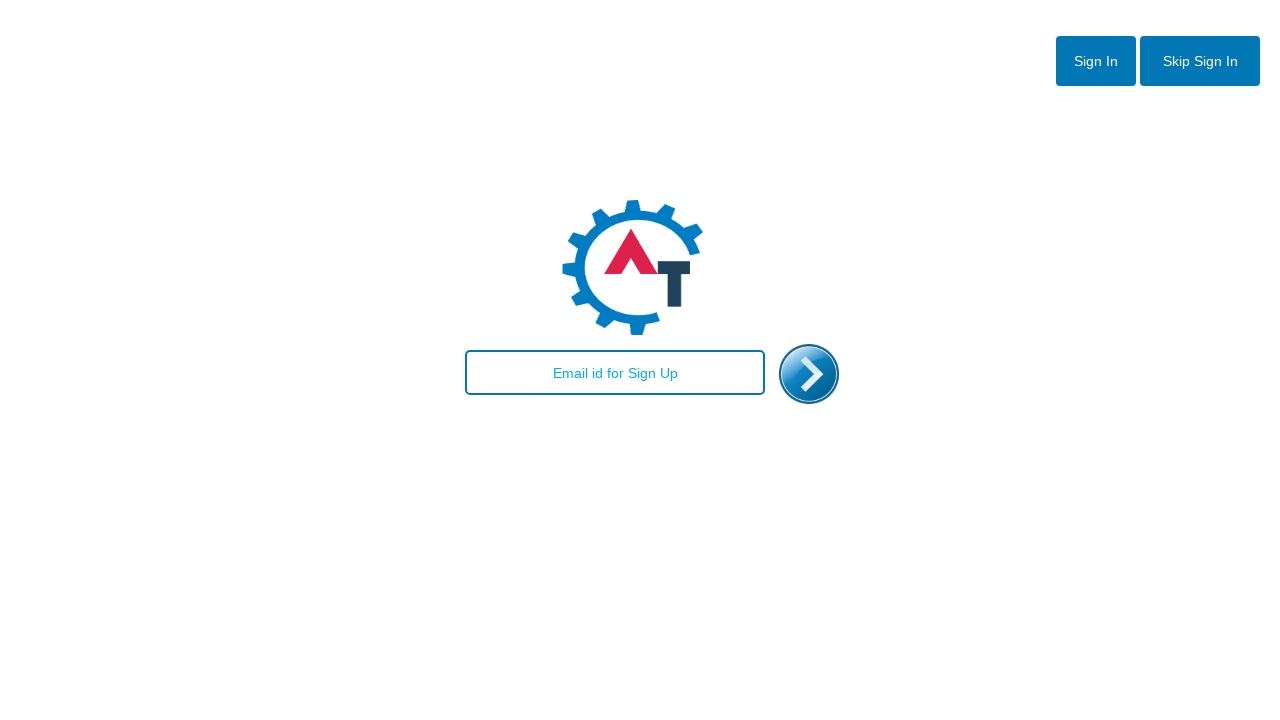

Clicked 'Skip Sign In' button at (1200, 61) on #btn2
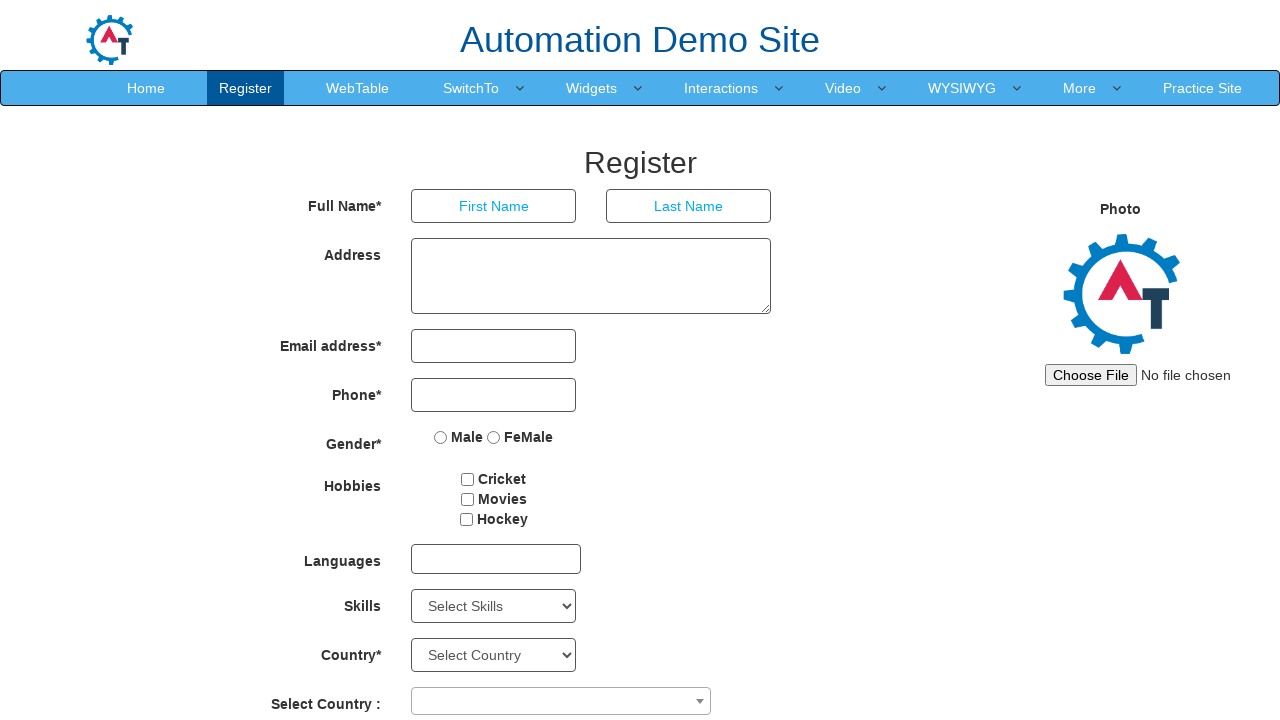

Filled in first name 'Jennifer' on input[placeholder='First Name']
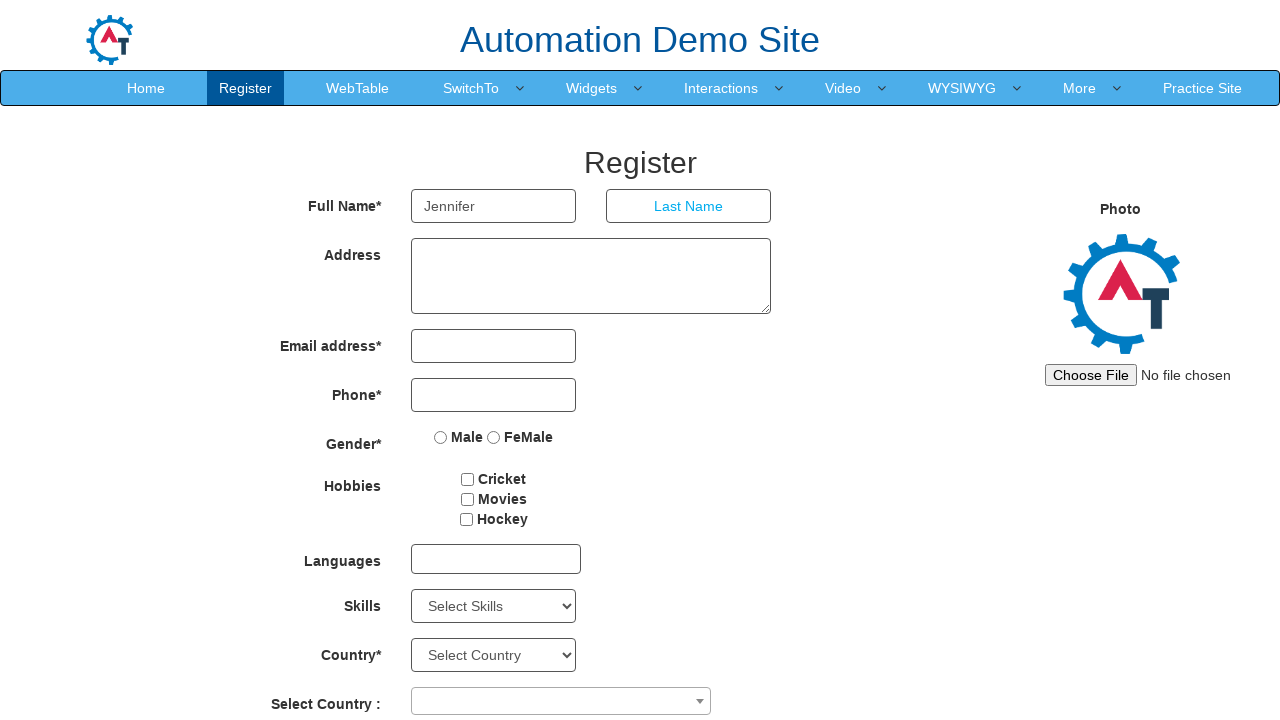

Filled in last name 'Thompson' on input[placeholder='Last Name']
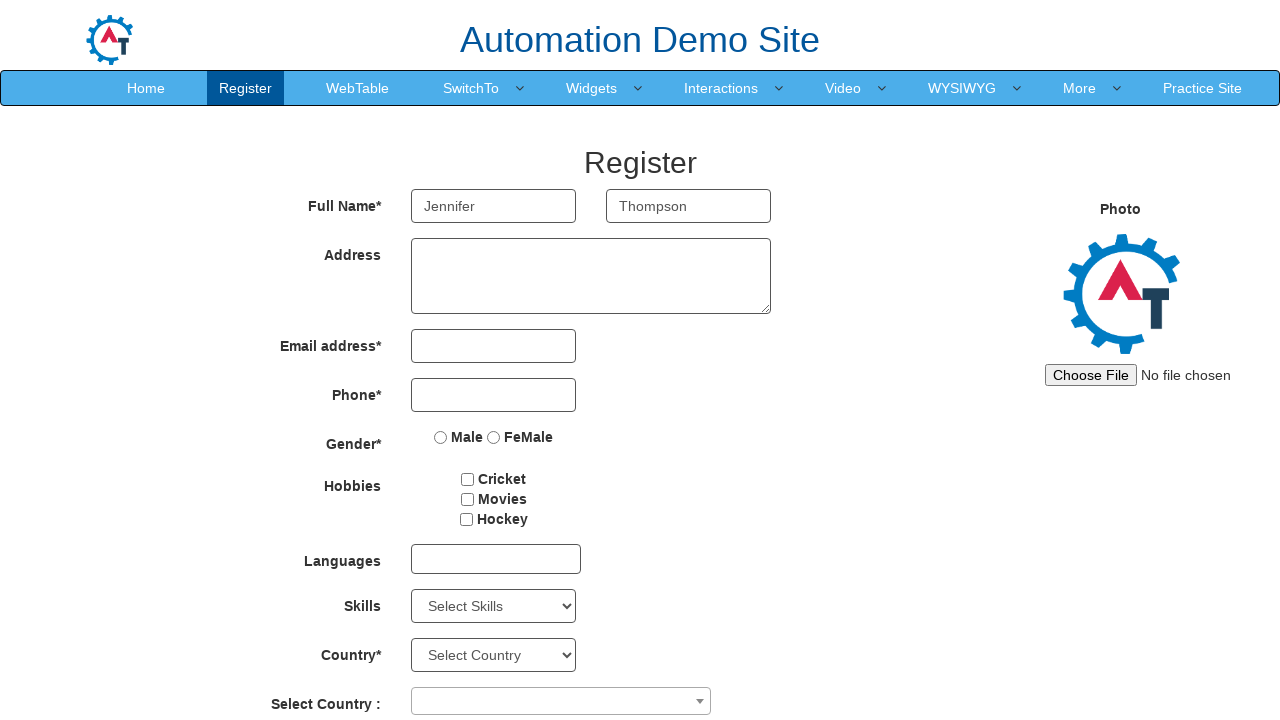

Filled in address '123 Oak Street, Apt 4B' on textarea
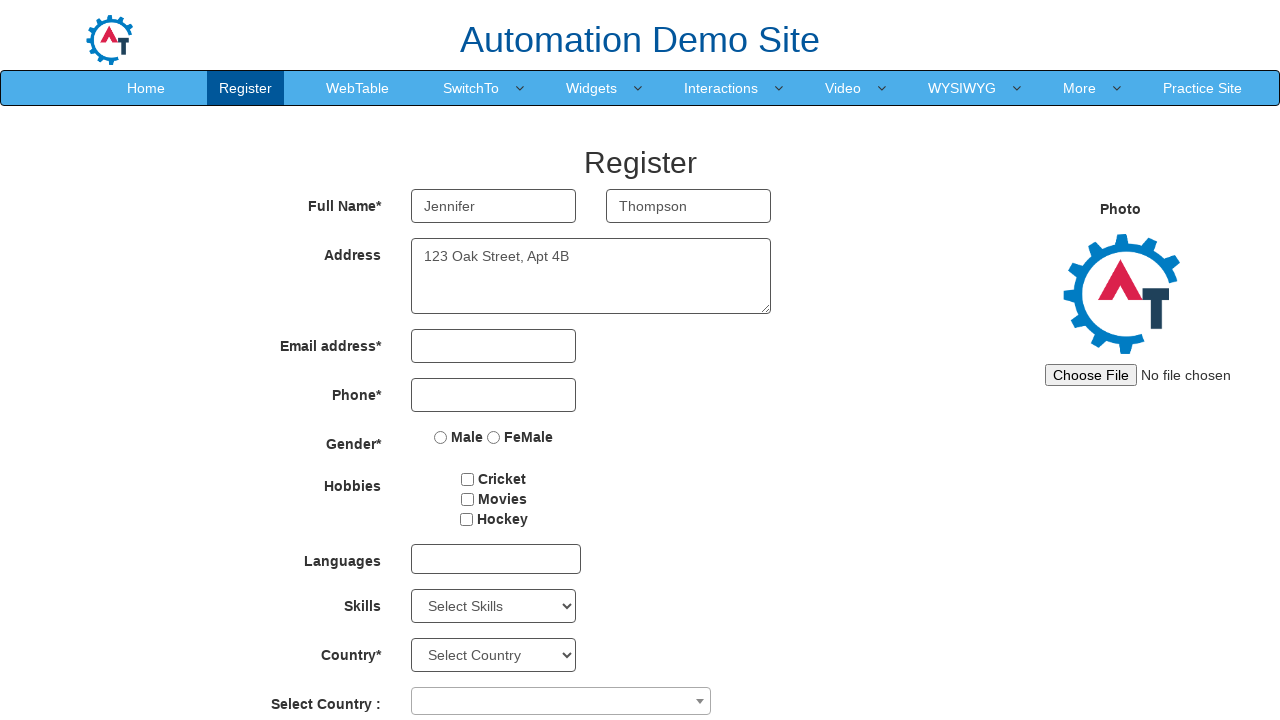

Filled in email 'jennifer.thompson@example.com' on input[type='email']
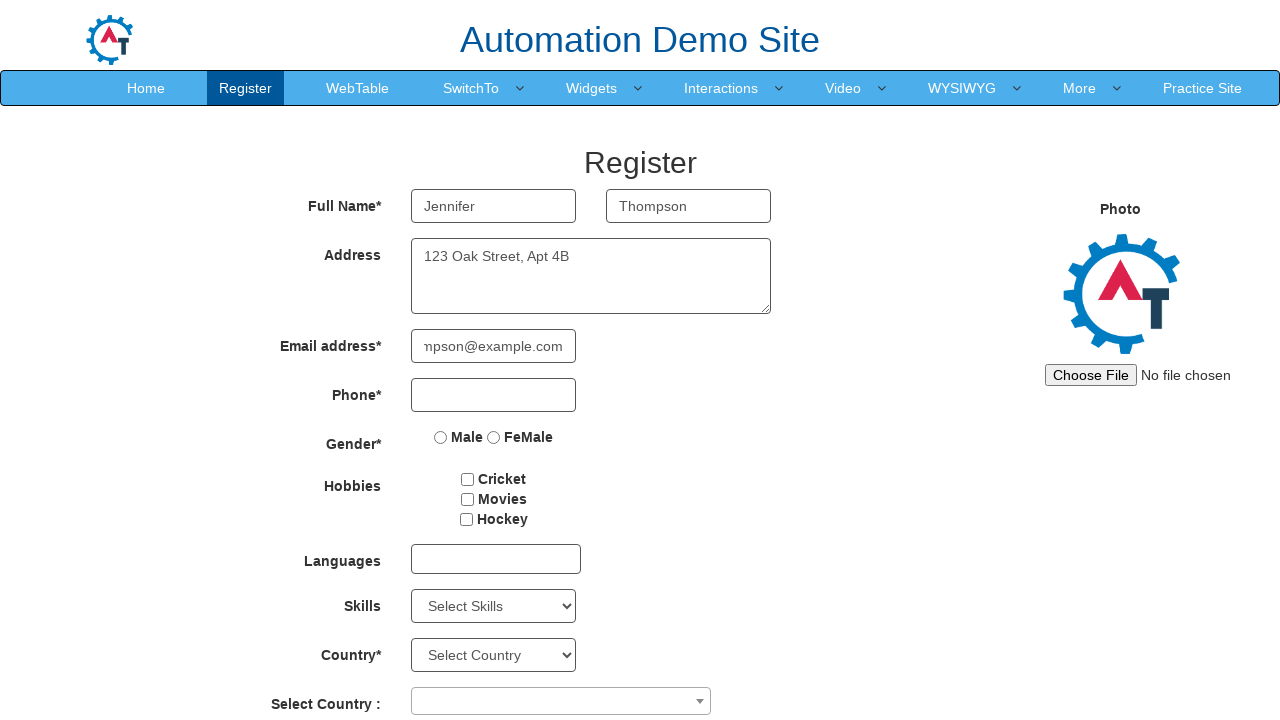

Filled in phone number '5551234567' on input[type='tel']
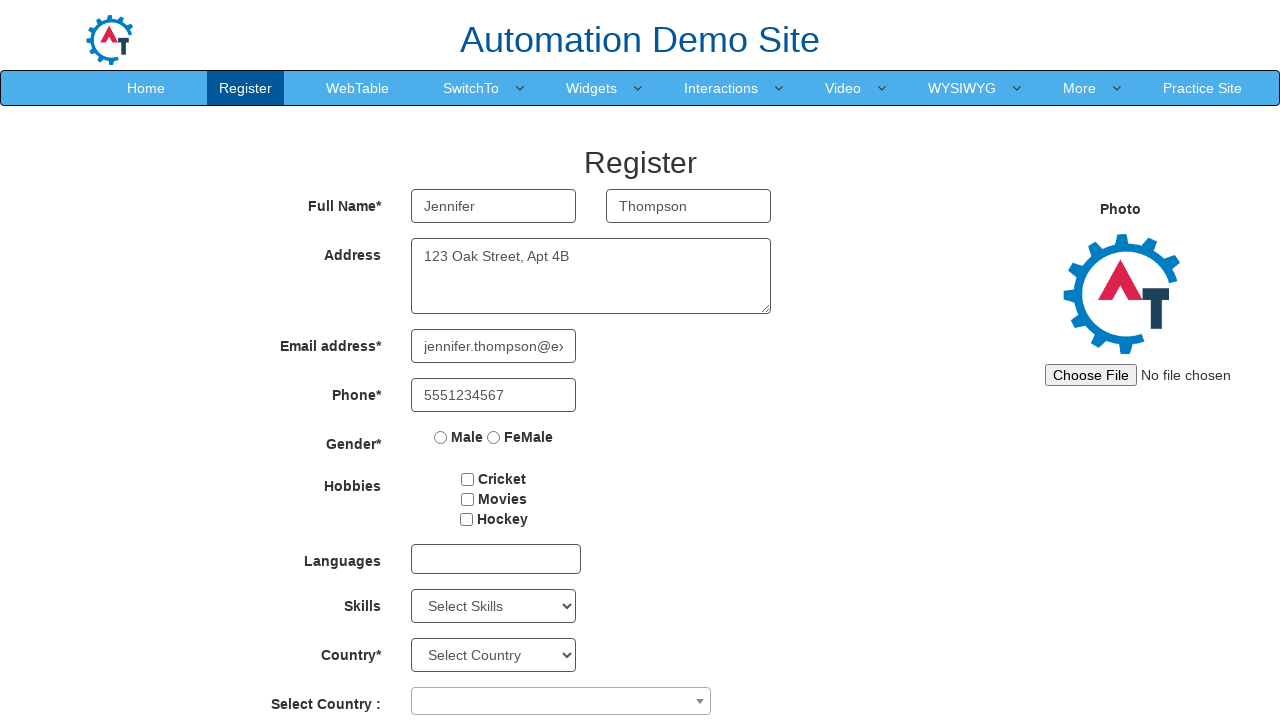

Selected 'Female' gender option at (494, 437) on input[value='FeMale']
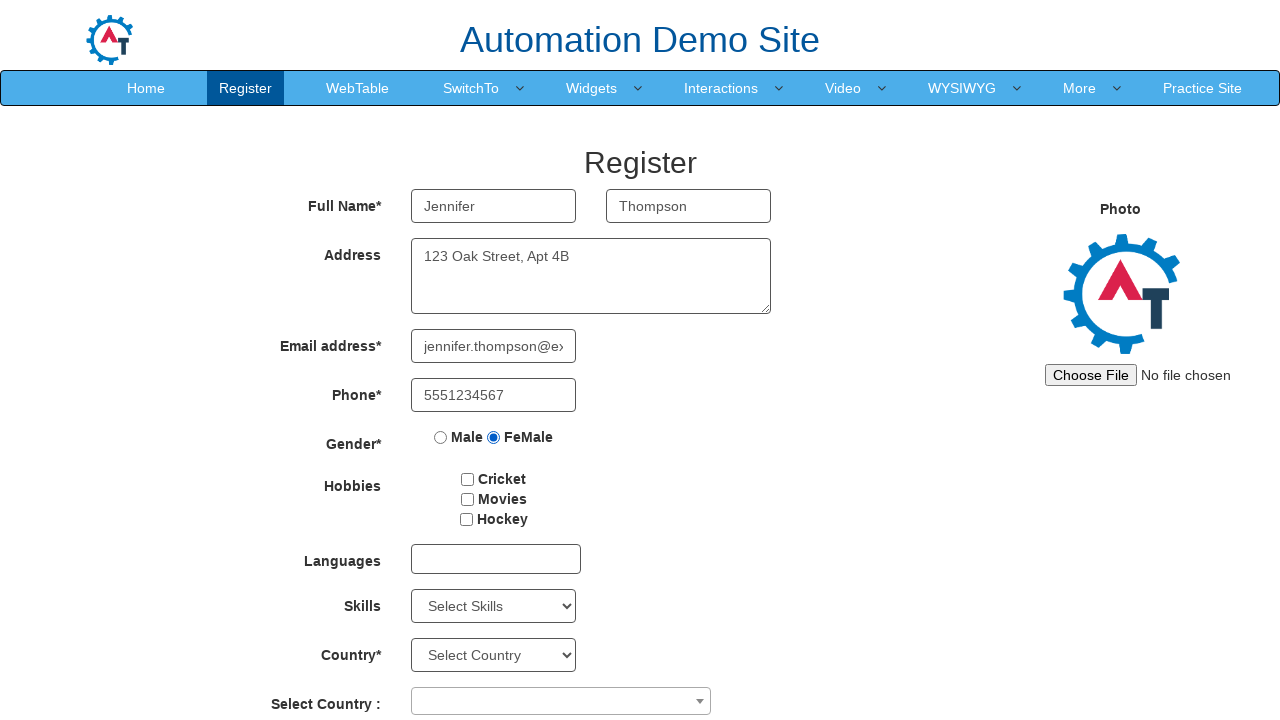

Selected 'Movies' hobby at (467, 499) on input[value='Movies']
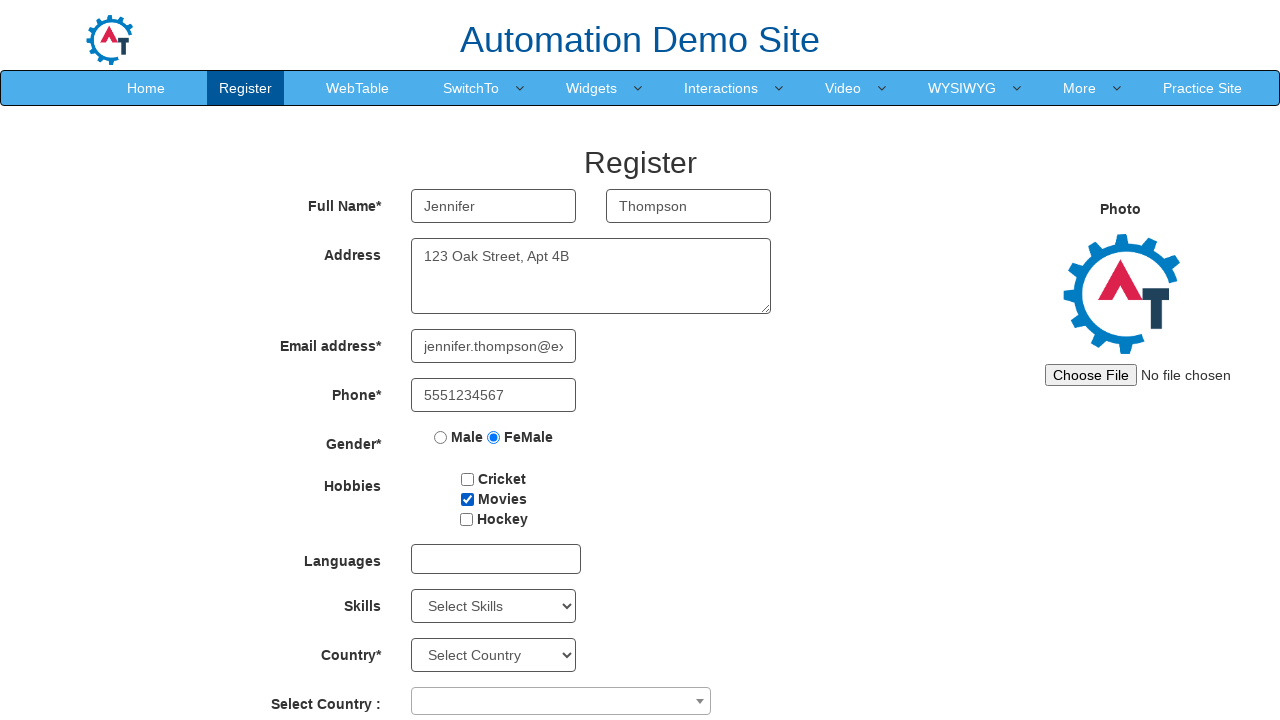

Scrolled to Movies hobby element
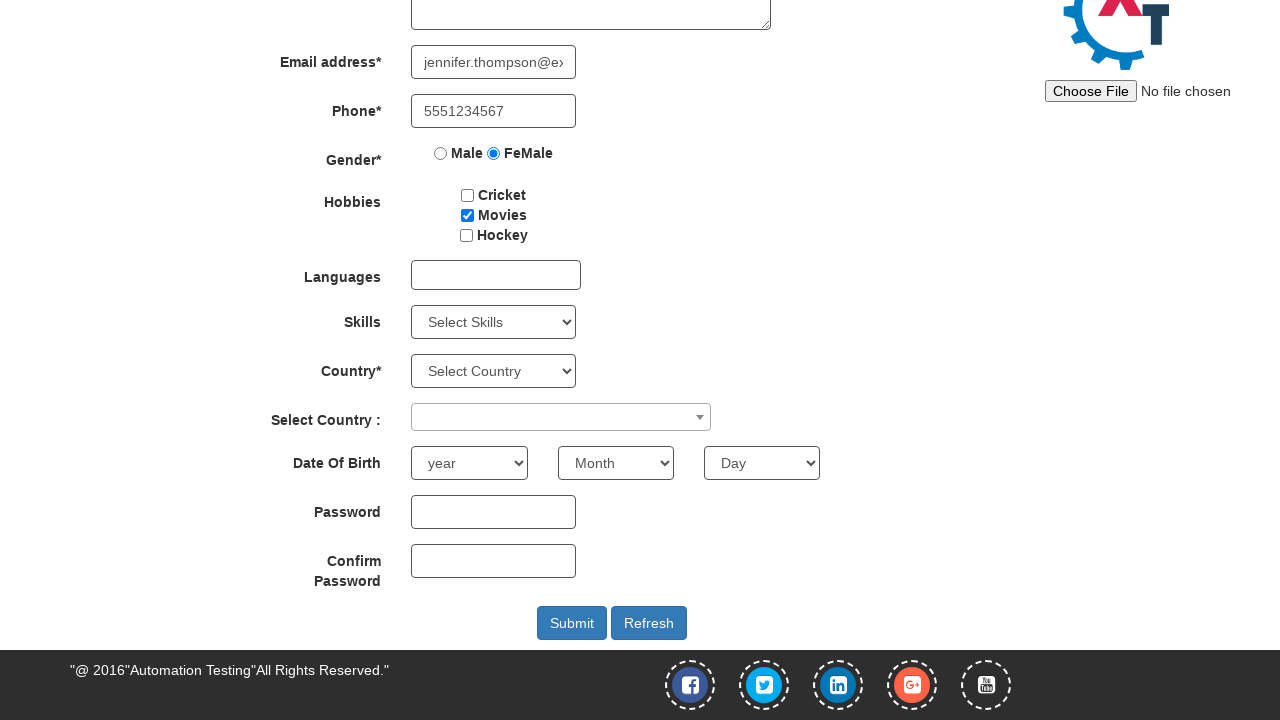

Clicked Languages dropdown at (496, 275) on #msdd
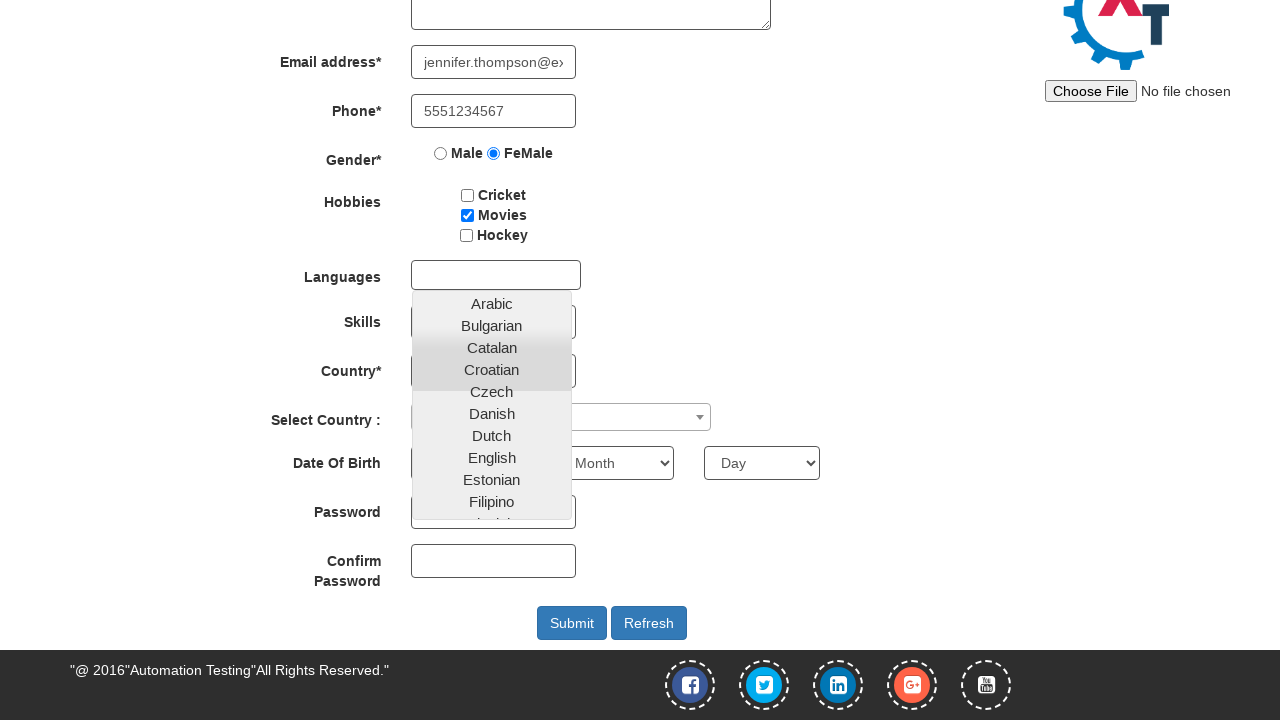

Selected 'English' from languages dropdown at (492, 457) on a.ui-corner-all:has-text('English')
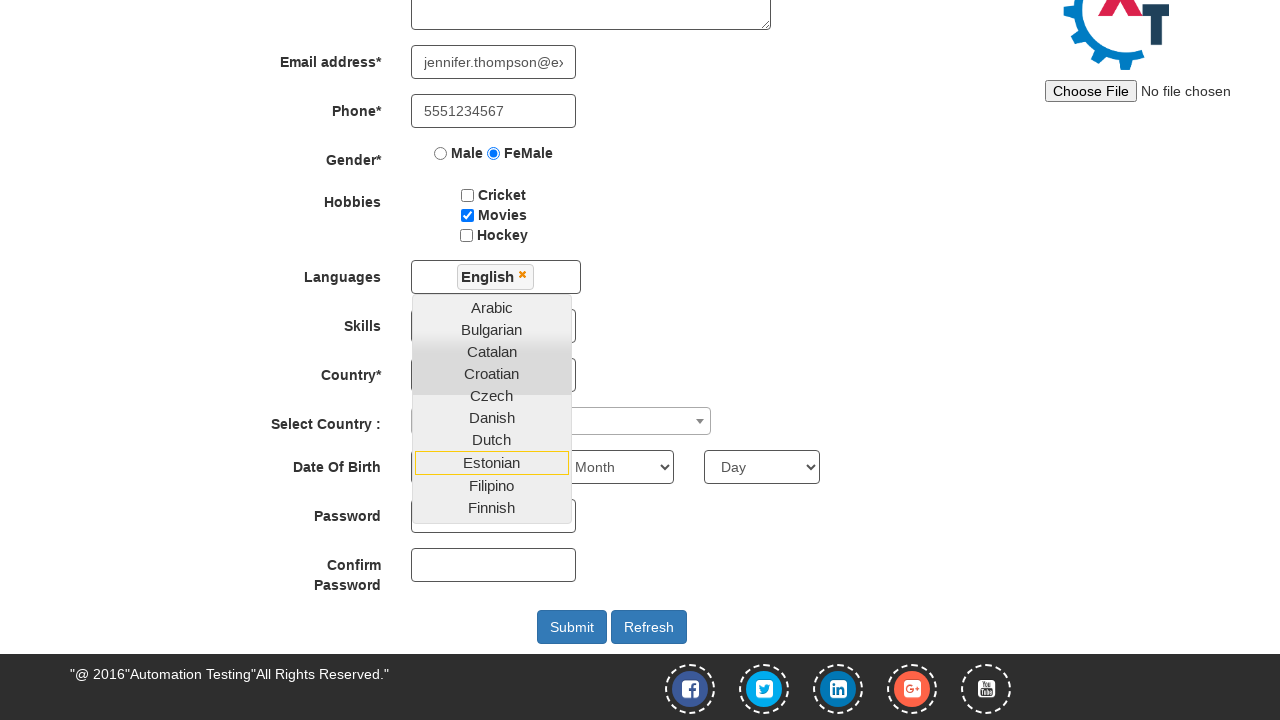

Closed languages dropdown at (494, 111) on input[type='tel']
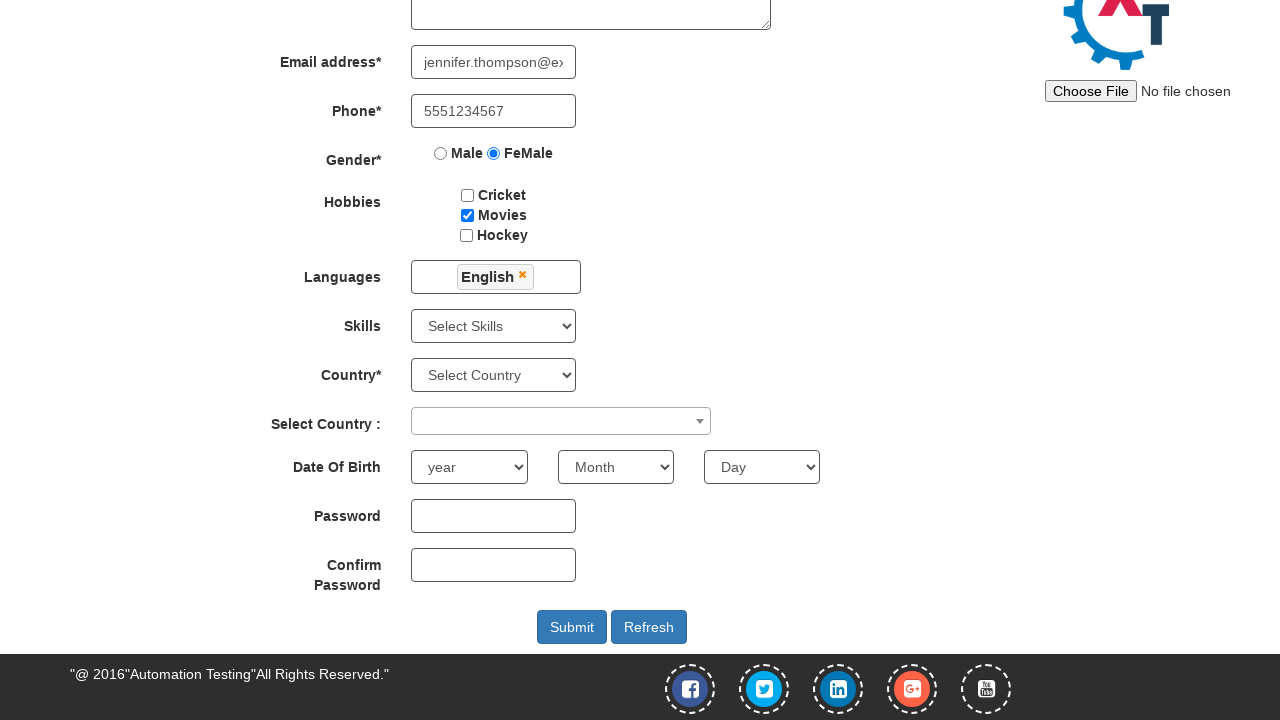

Selected 'Android' from Skills dropdown on #Skills
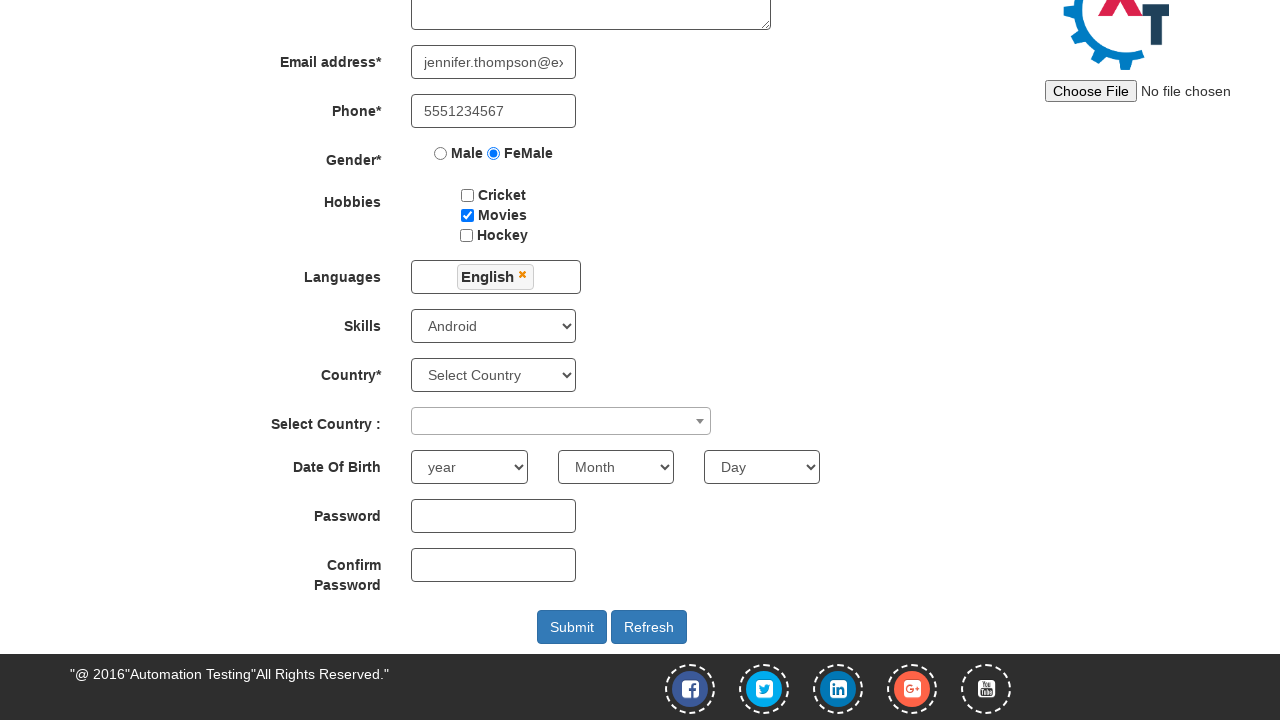

Clicked country dropdown at (700, 421) on .select2-selection__arrow
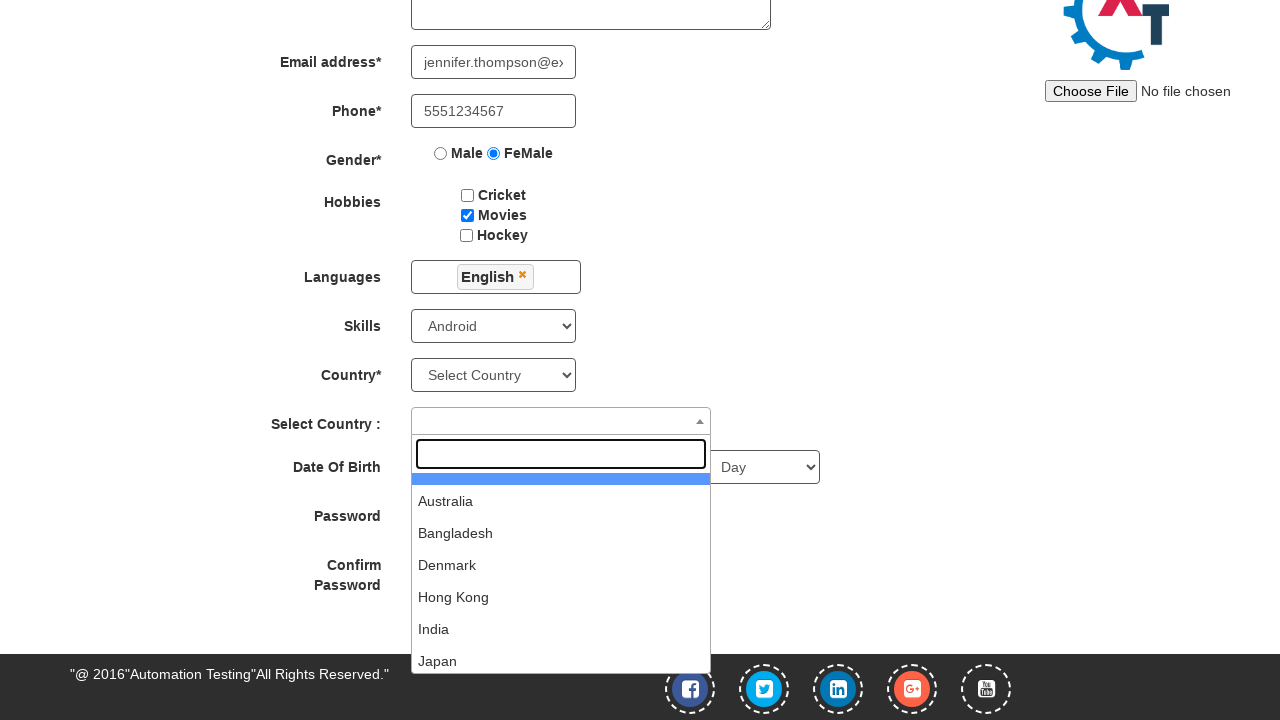

Typed 'Denmark' in country search field on .select2-search__field
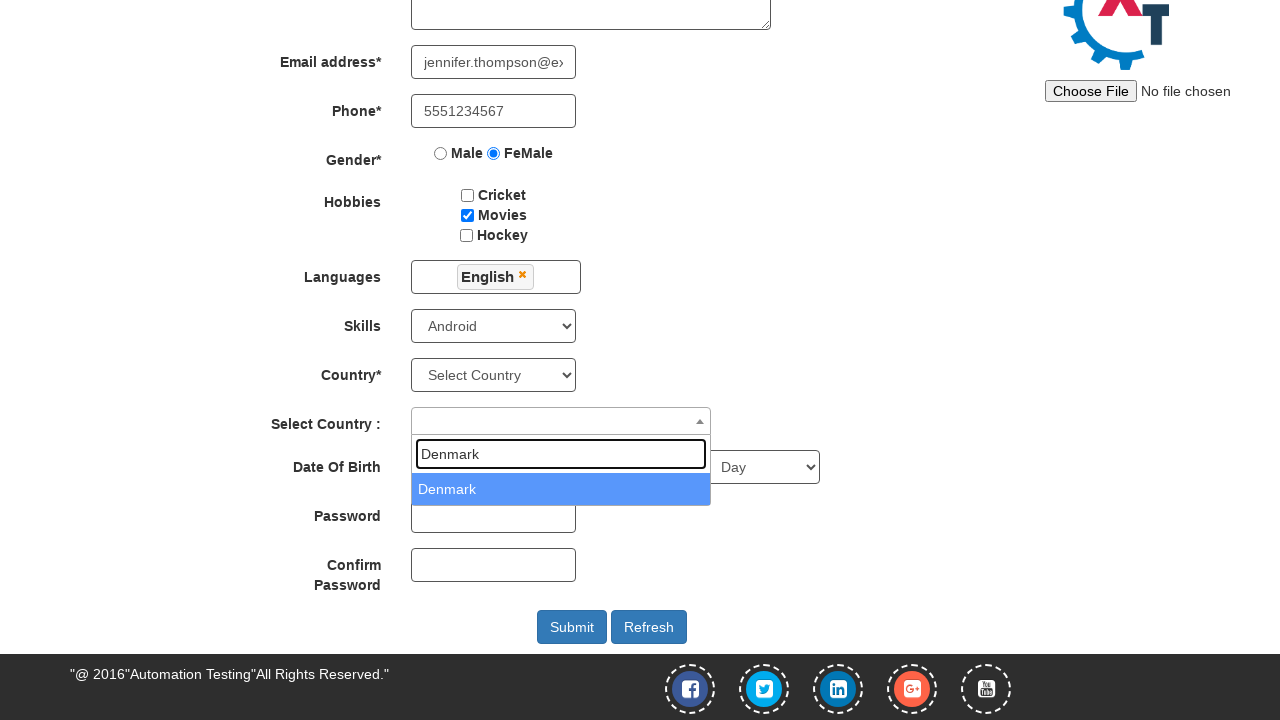

Selected 'Denmark' as country on .select2-search__field
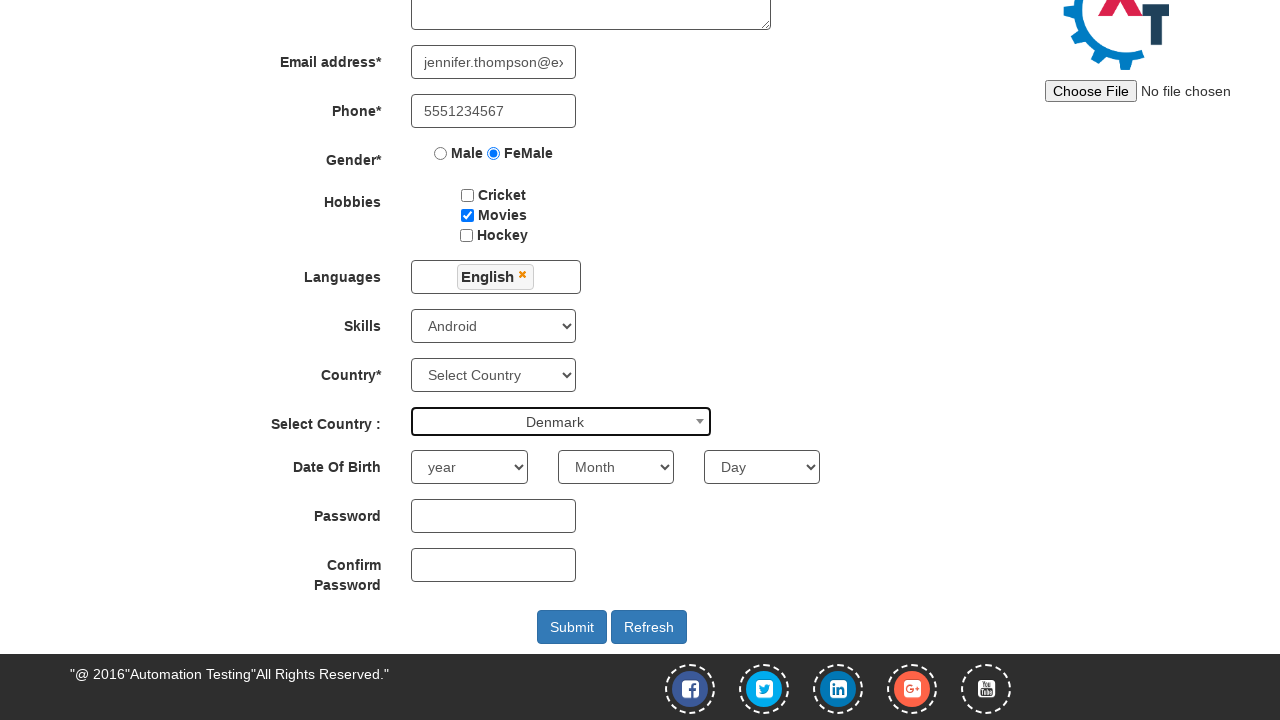

Selected birth year '1991' on #yearbox
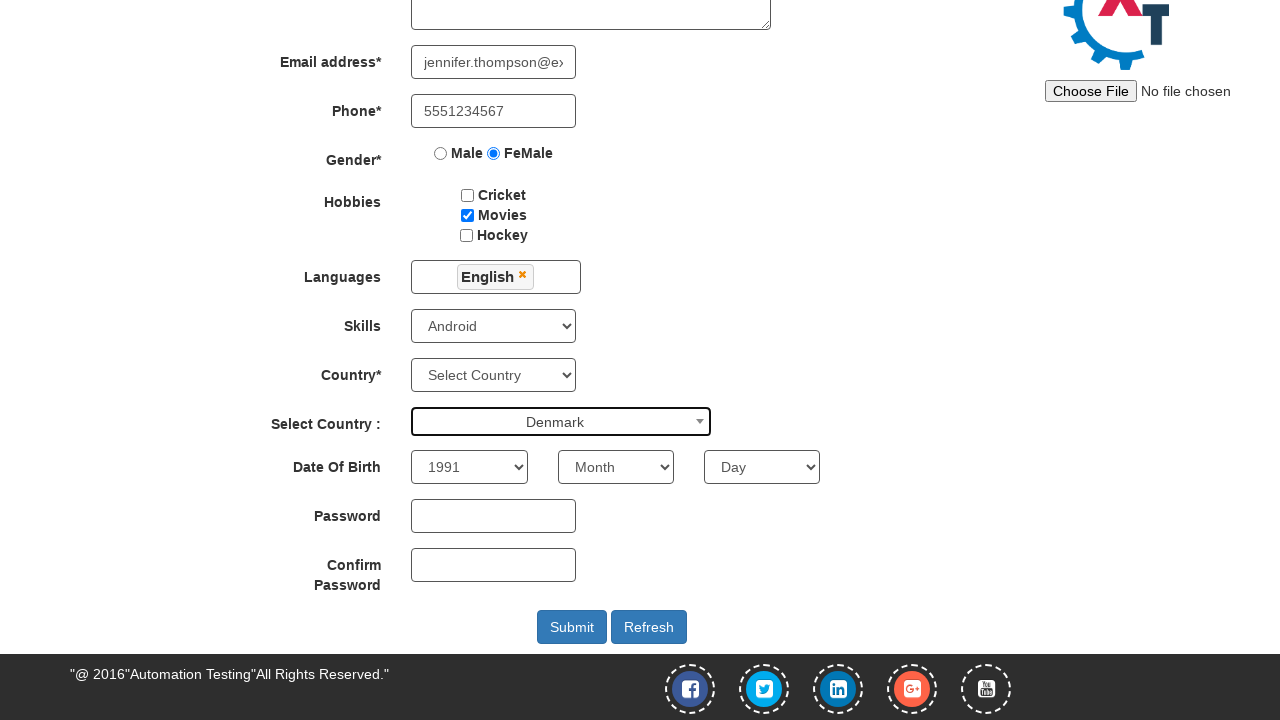

Selected birth month 'February' on [placeholder='Month']
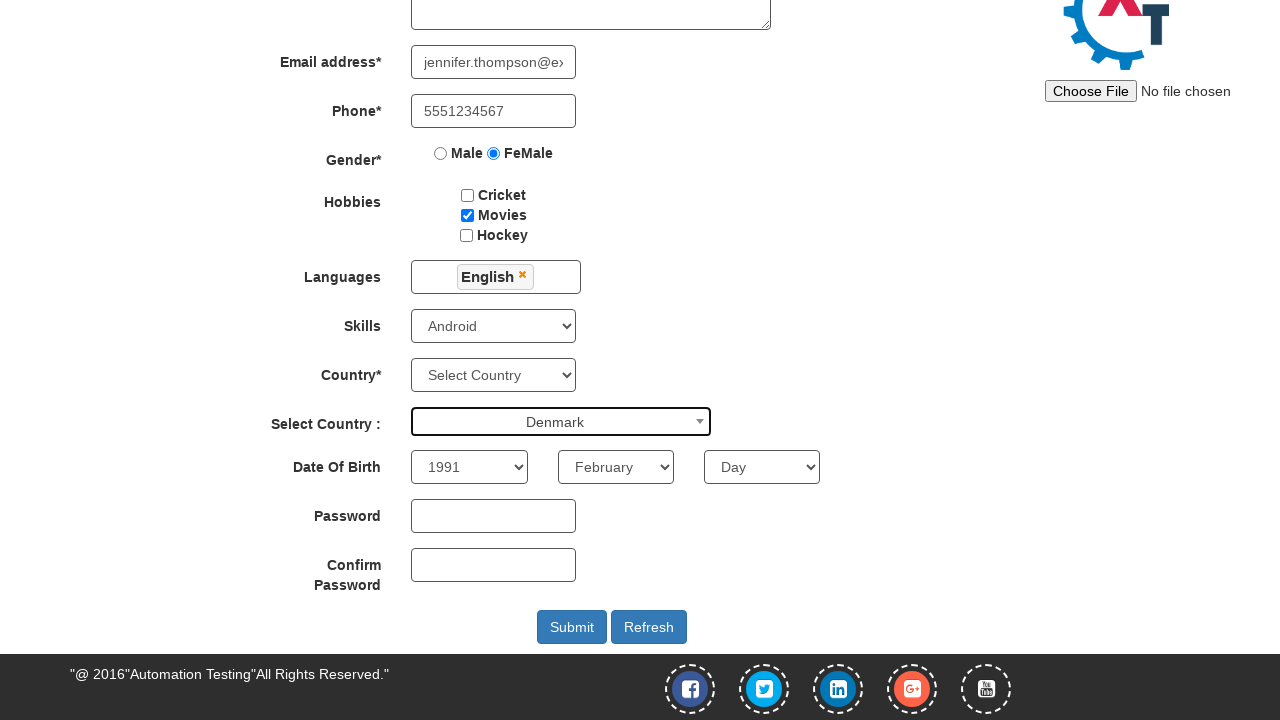

Selected birth day '12' on #daybox
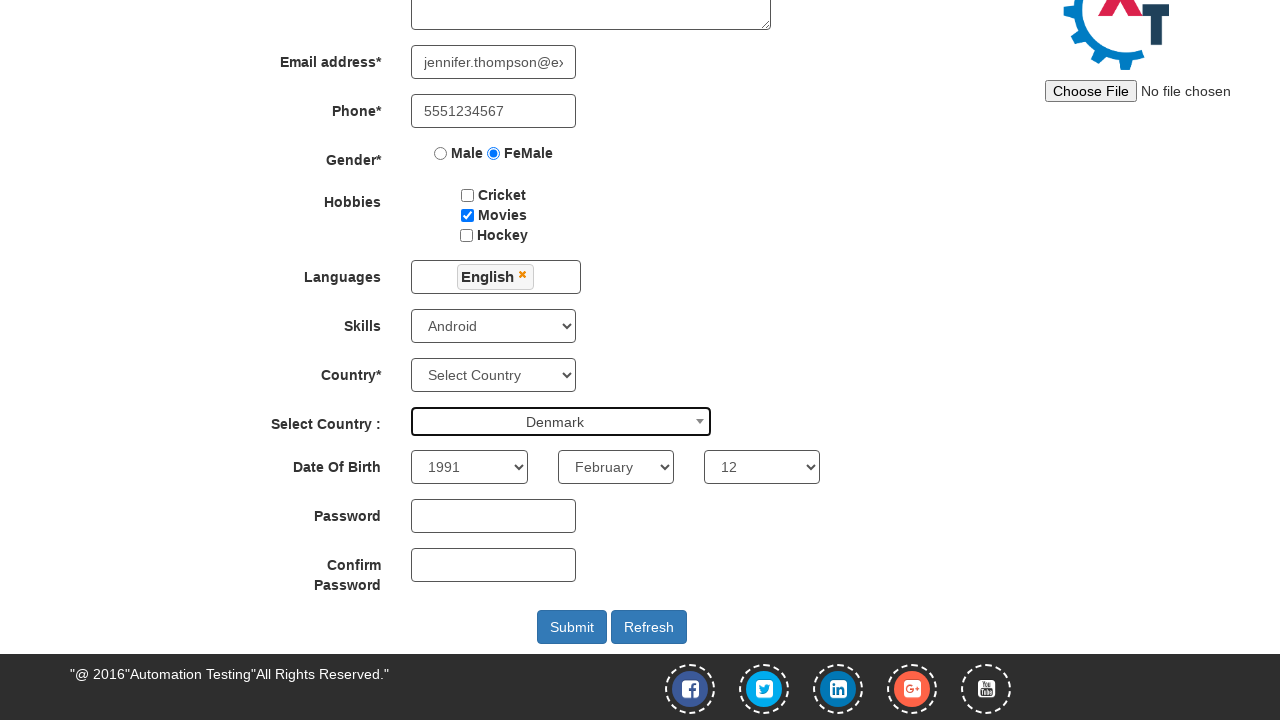

Filled in password field on #firstpassword
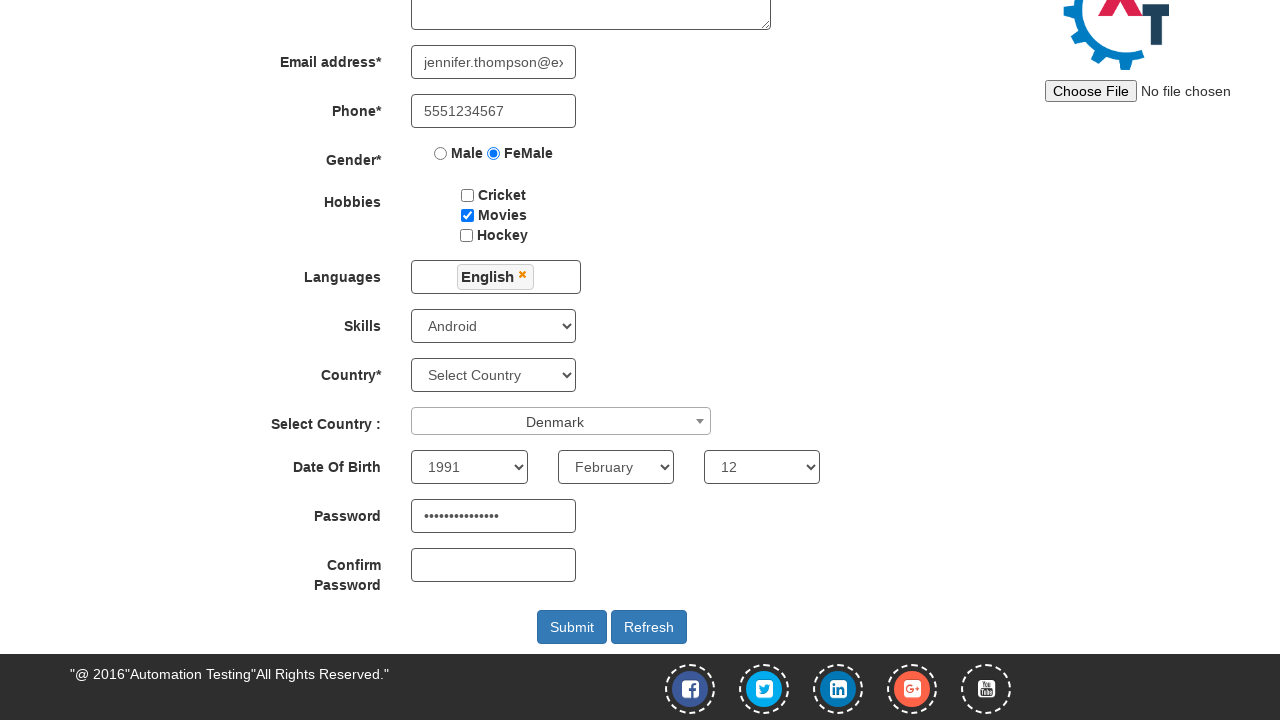

Filled in password confirmation field on #secondpassword
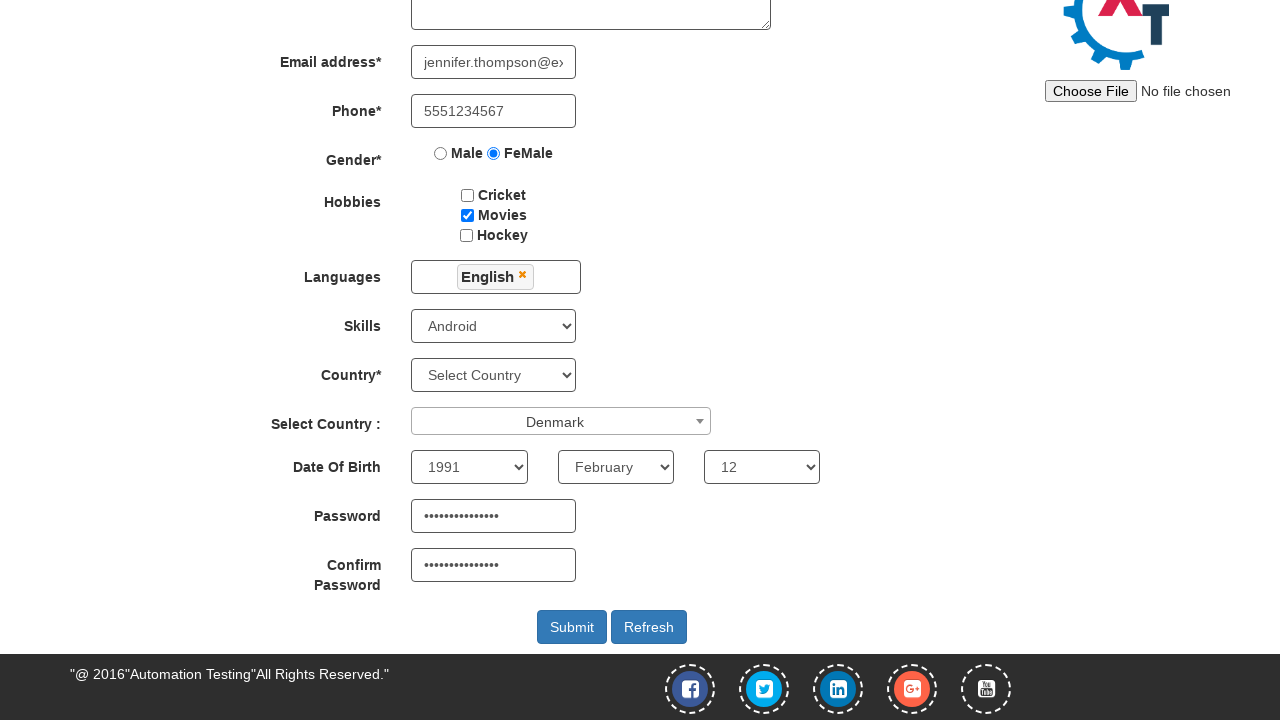

Clicked Submit button to register at (572, 627) on #submitbtn
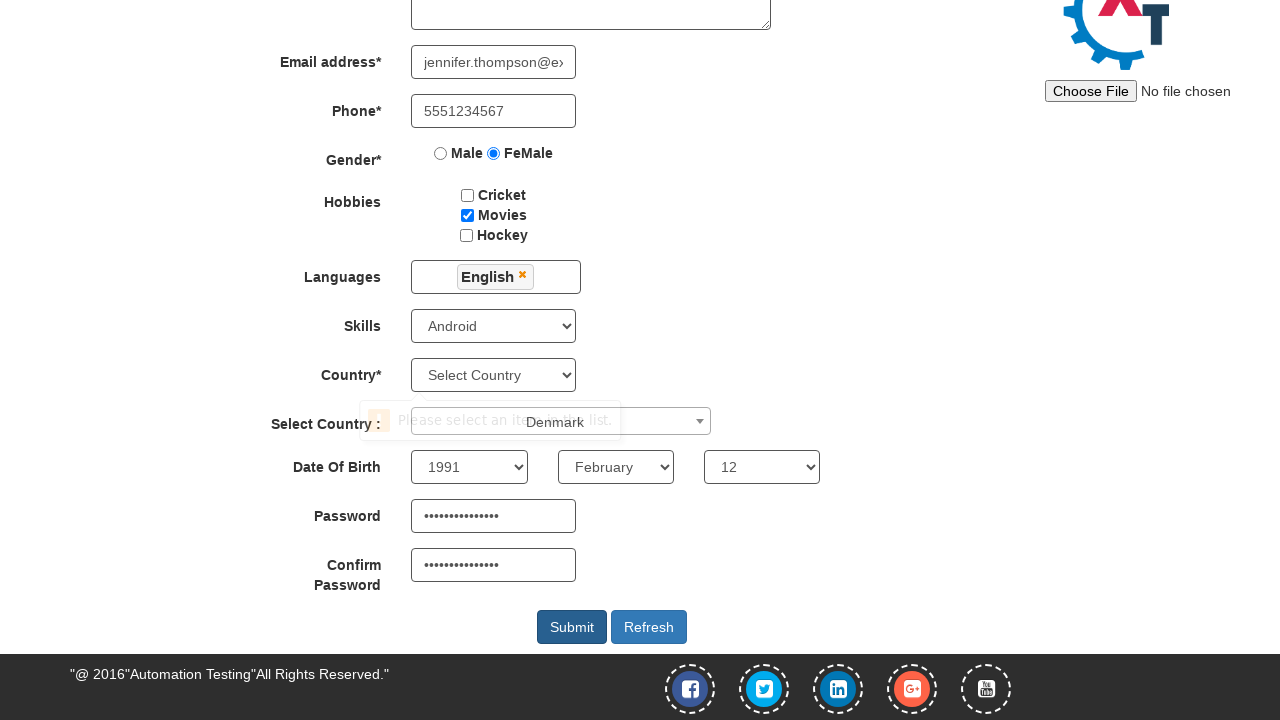

Clicked Refresh button at (649, 627) on #Button1
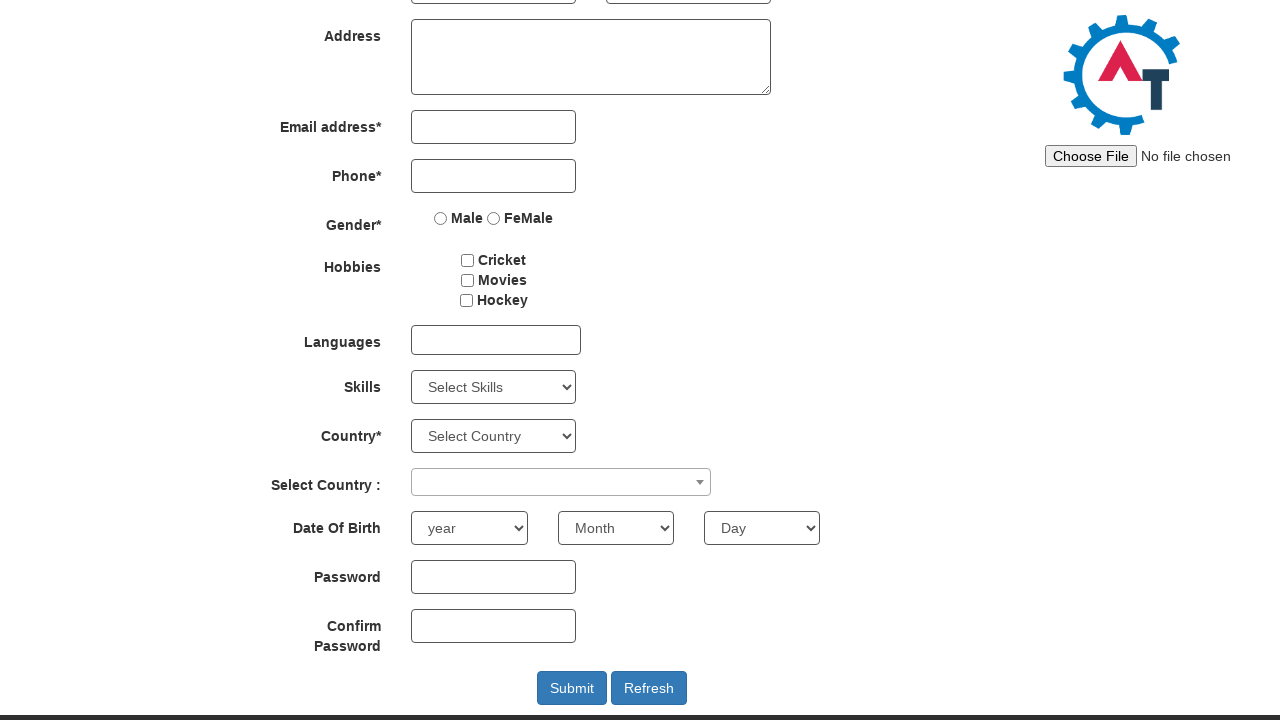

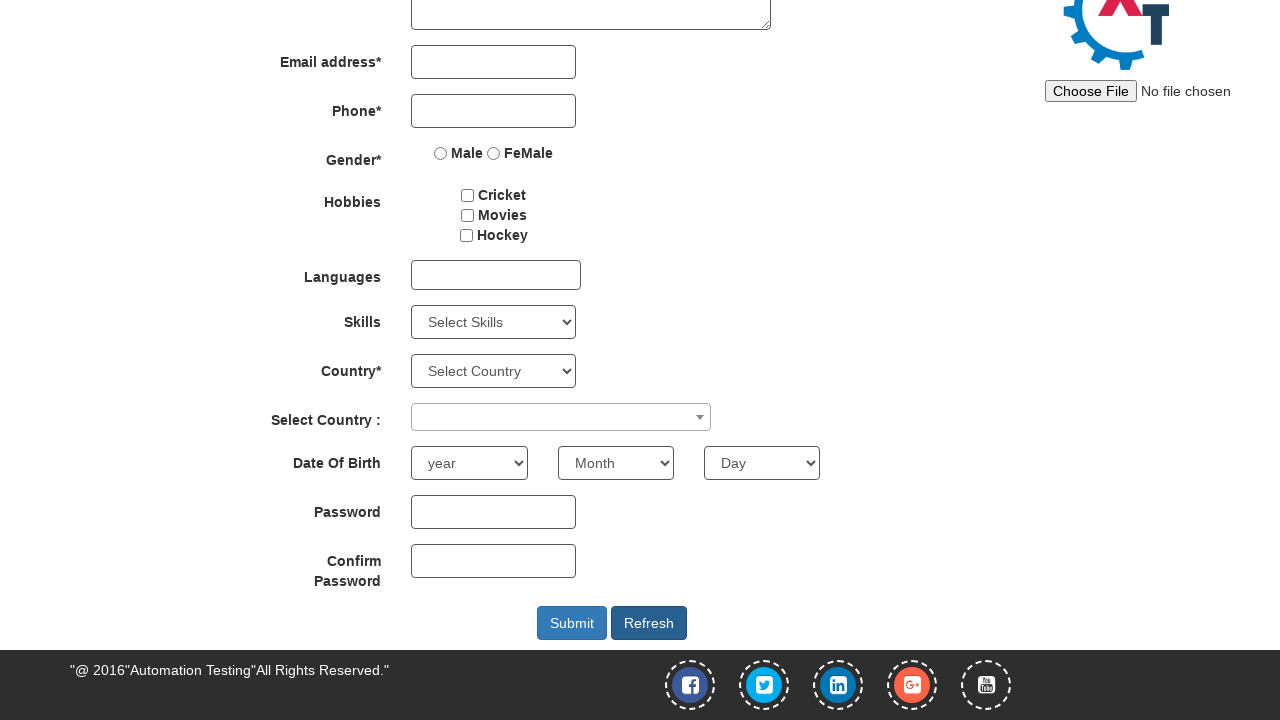